Tests the Peruvian banking regulator's interest rate query page by entering a date, clicking the search button, and verifying that the interest rate values (TAMN, TAMEX) are displayed on the page.

Starting URL: https://www.sbs.gob.pe/app/pp/EstadisticasSAEEPortal/Paginas/TIActivaMercado.aspx?tip=B

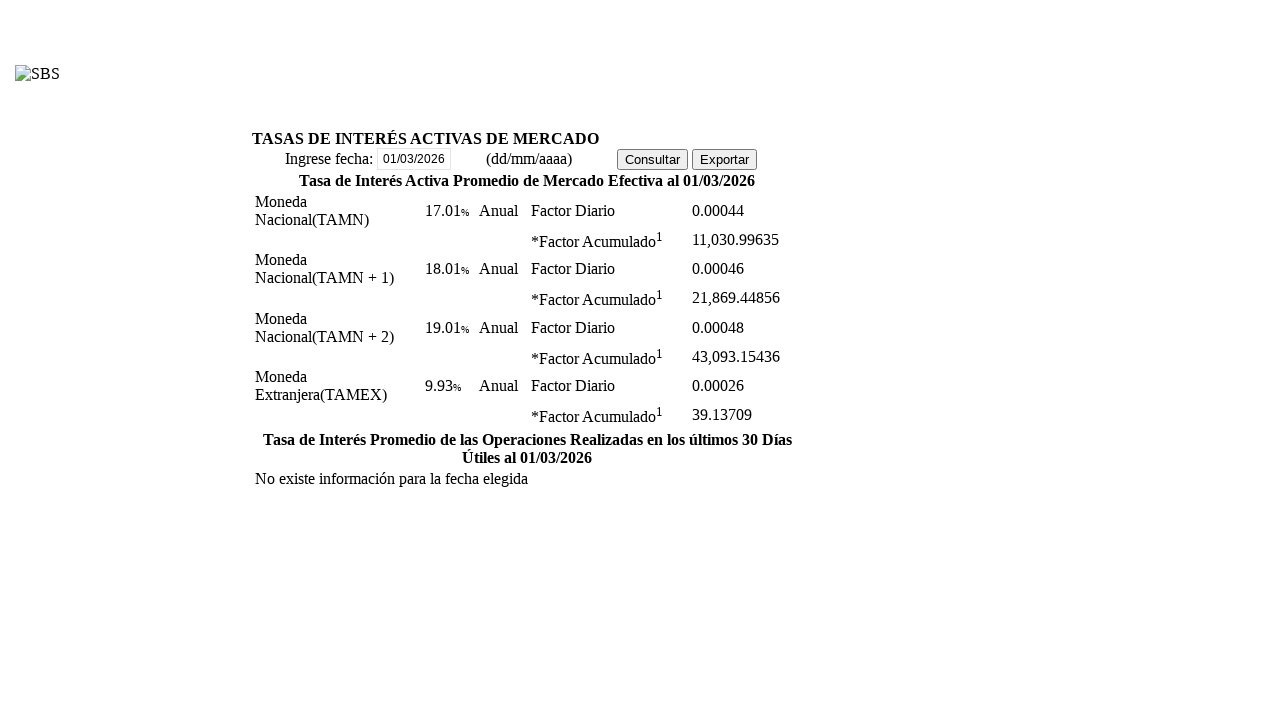

Date input field is present
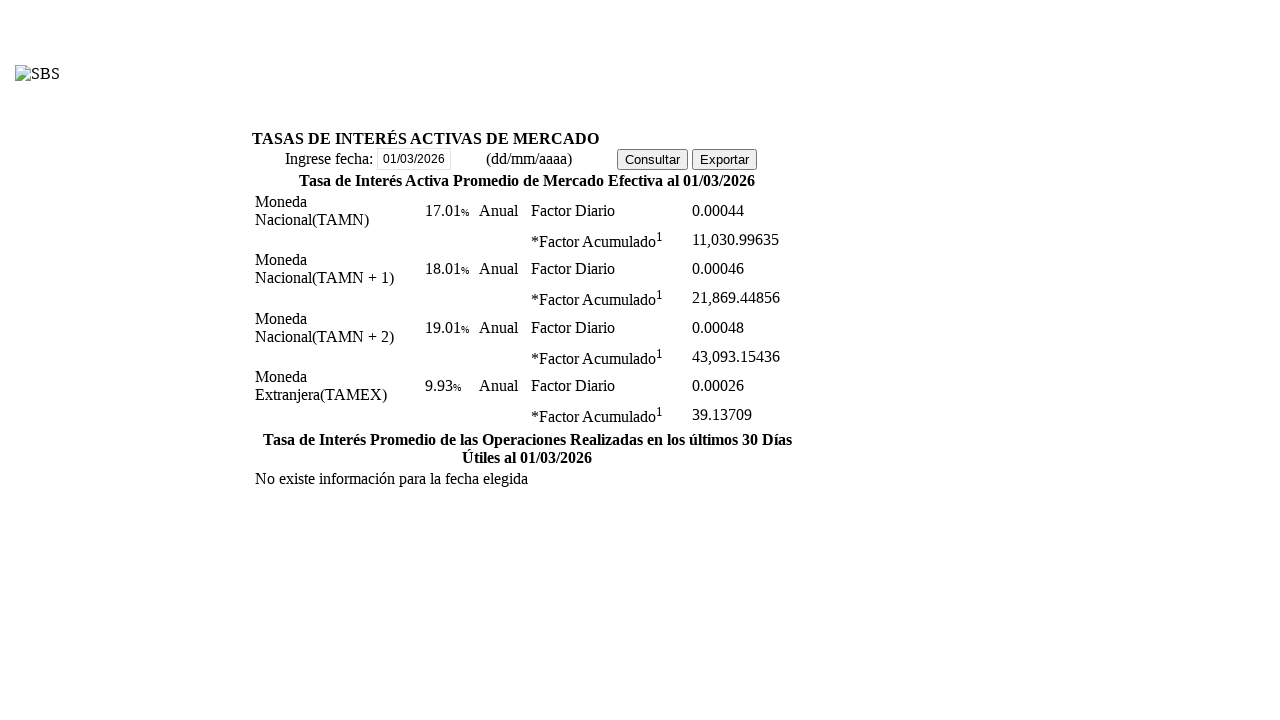

Cleared date input field on #ctl00_cphContent_rdpDate_dateInput
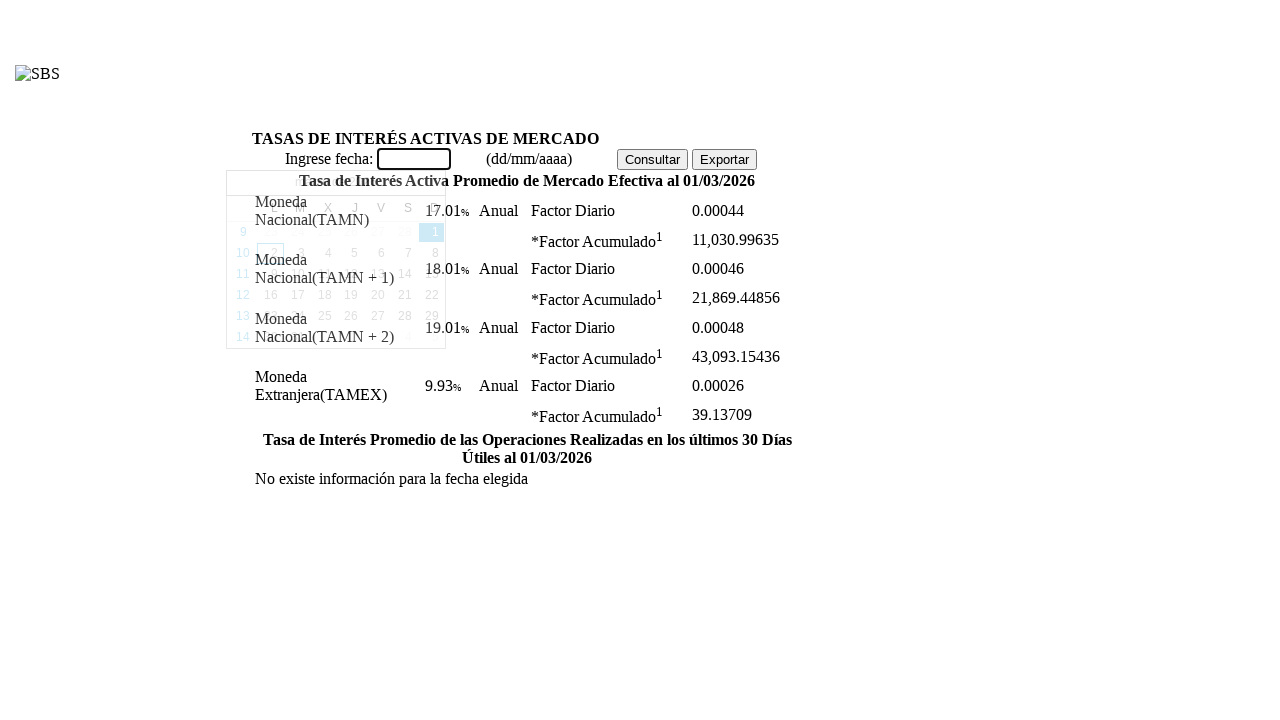

Filled date input with 15/03/2024 on #ctl00_cphContent_rdpDate_dateInput
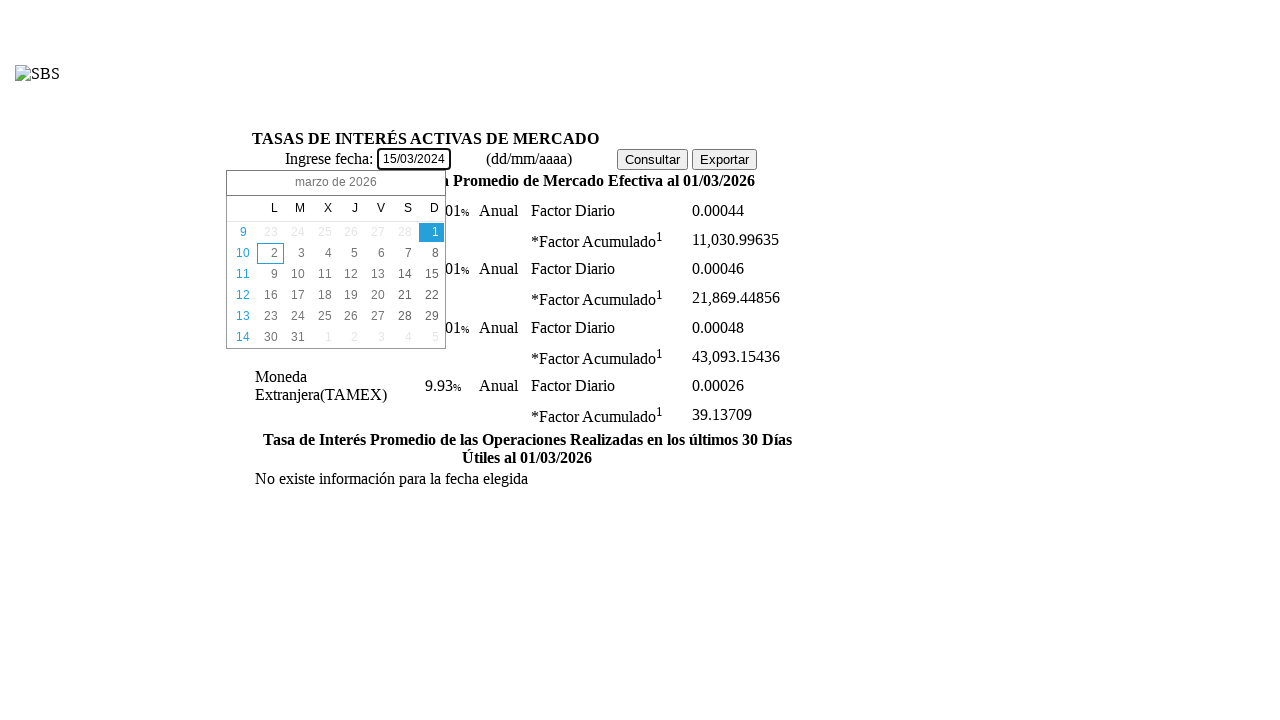

Clicked Consultar (Search) button at (652, 159) on #ctl00_cphContent_btnConsultar
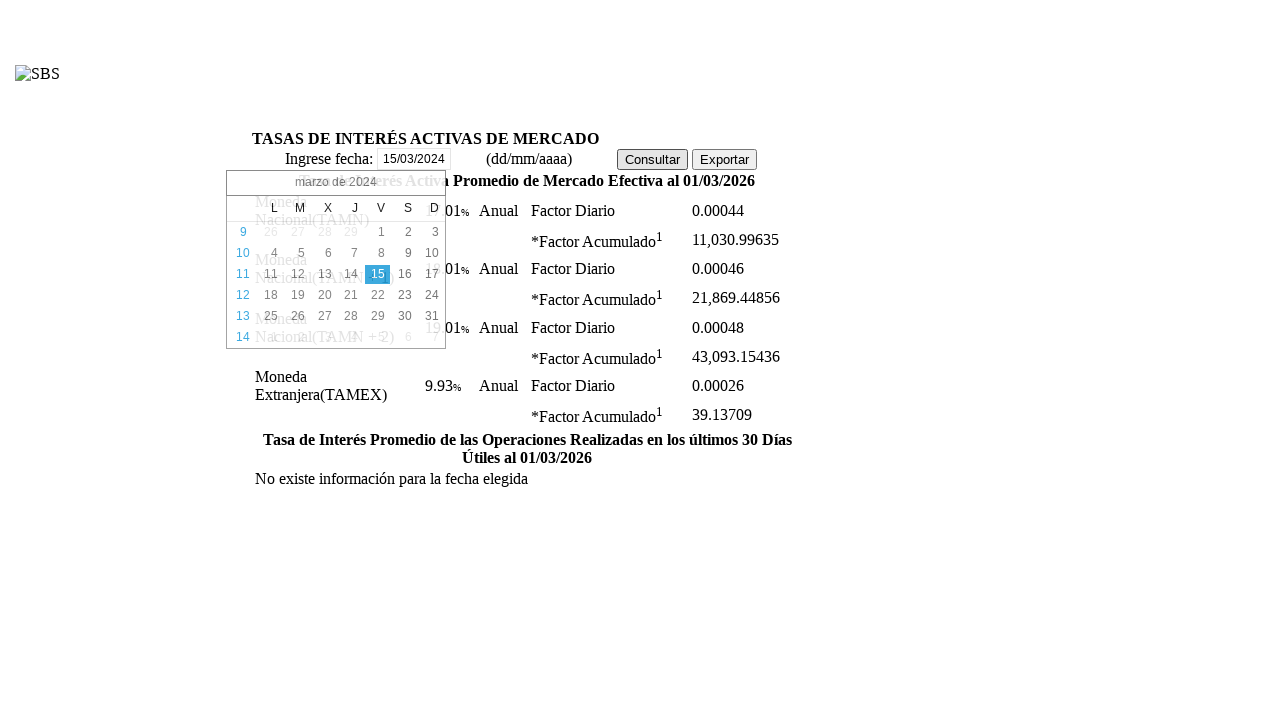

TAMN rate value is visible
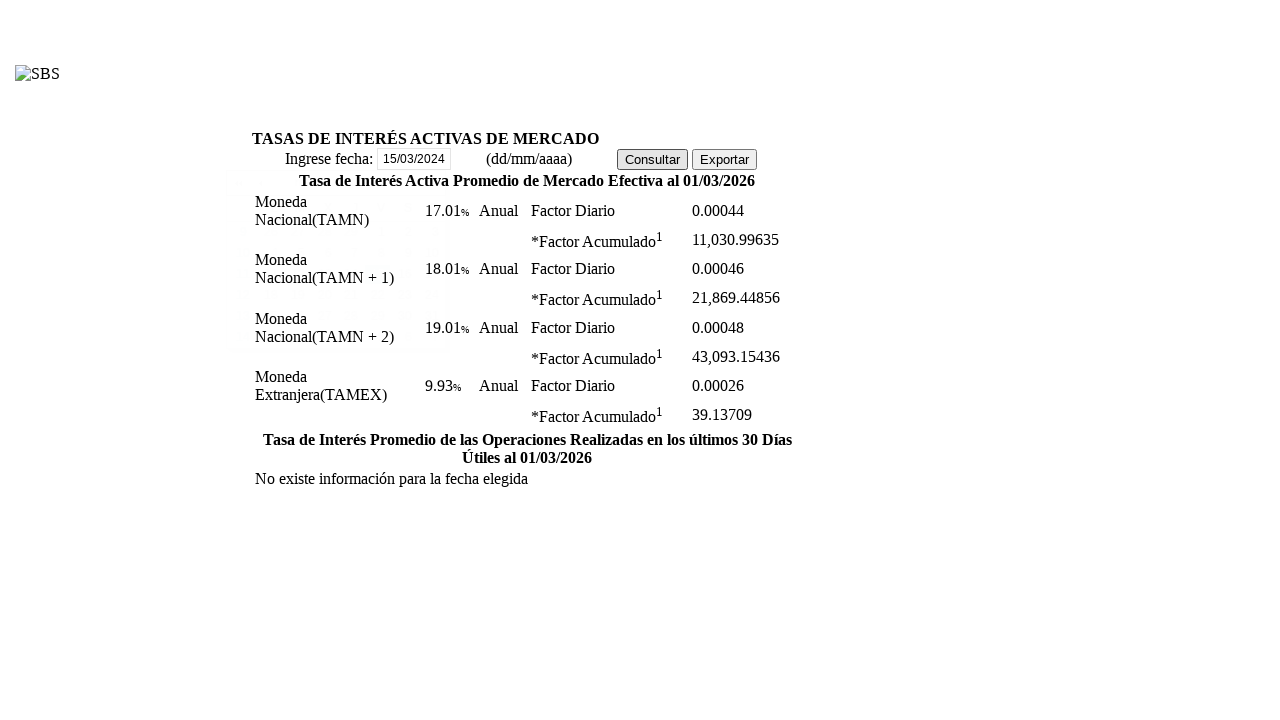

TAMN M1 rate value is visible
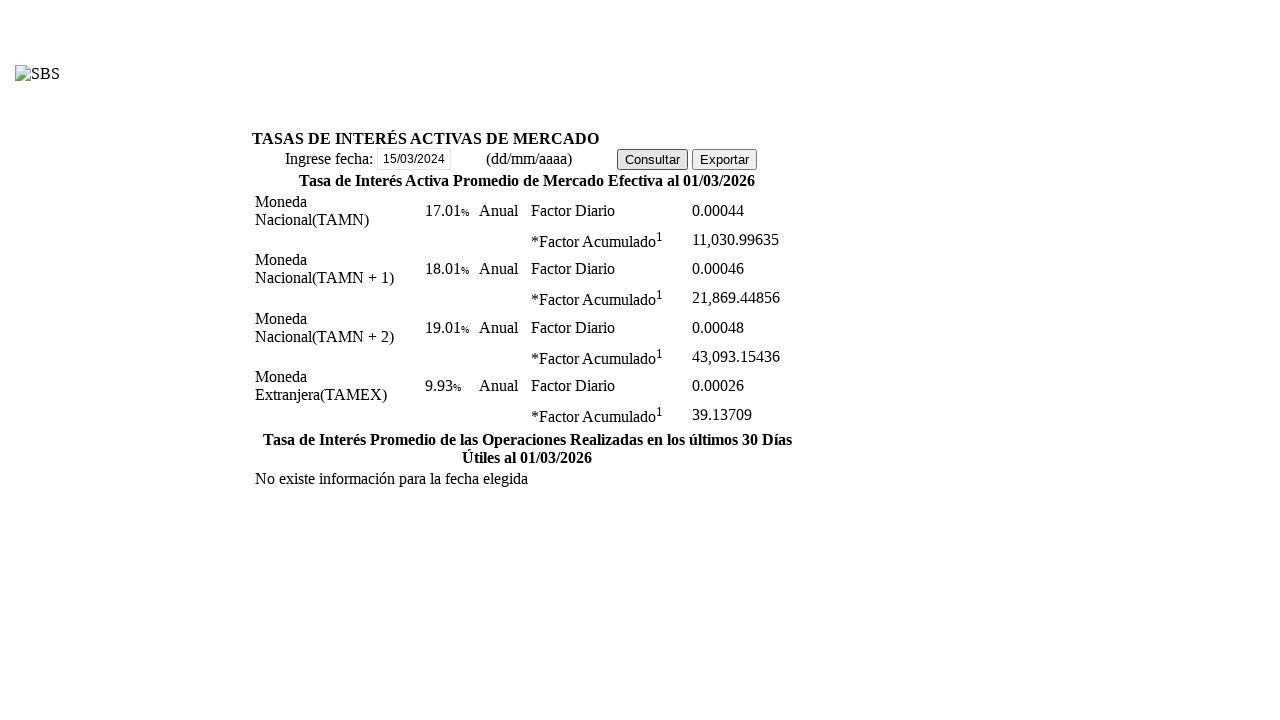

TAMN M2 rate value is visible
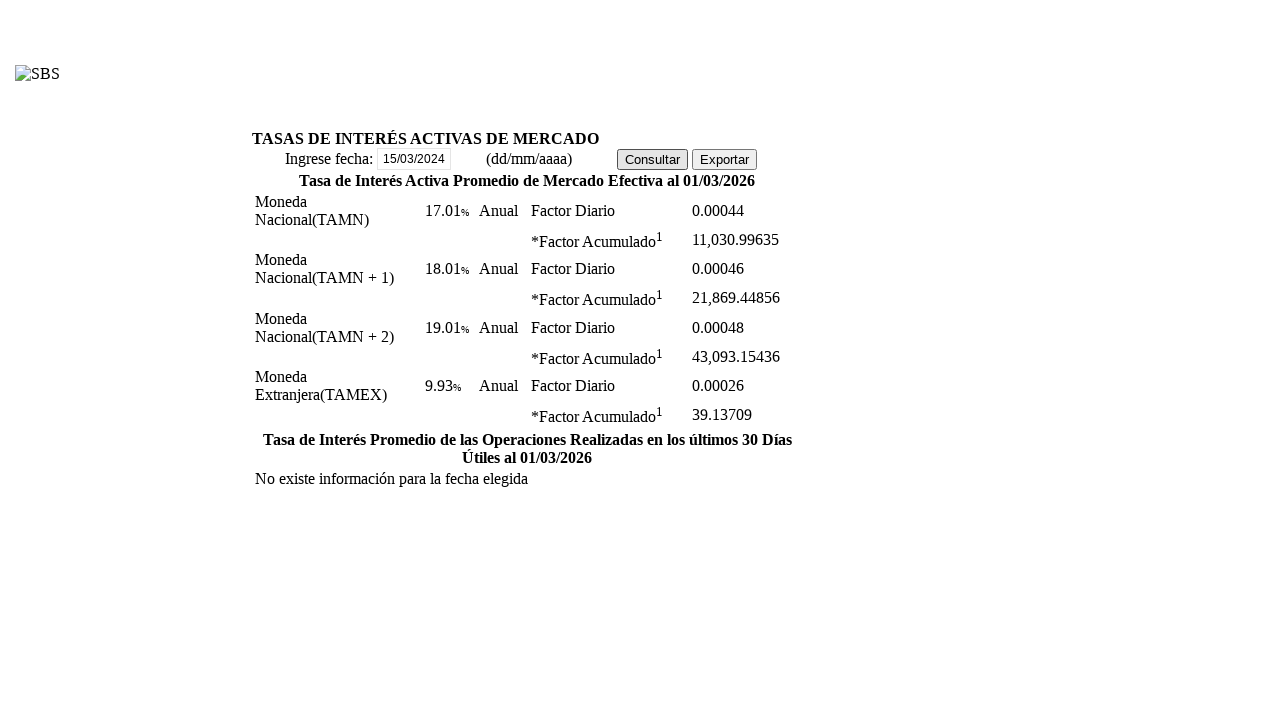

TAMEX rate value is visible
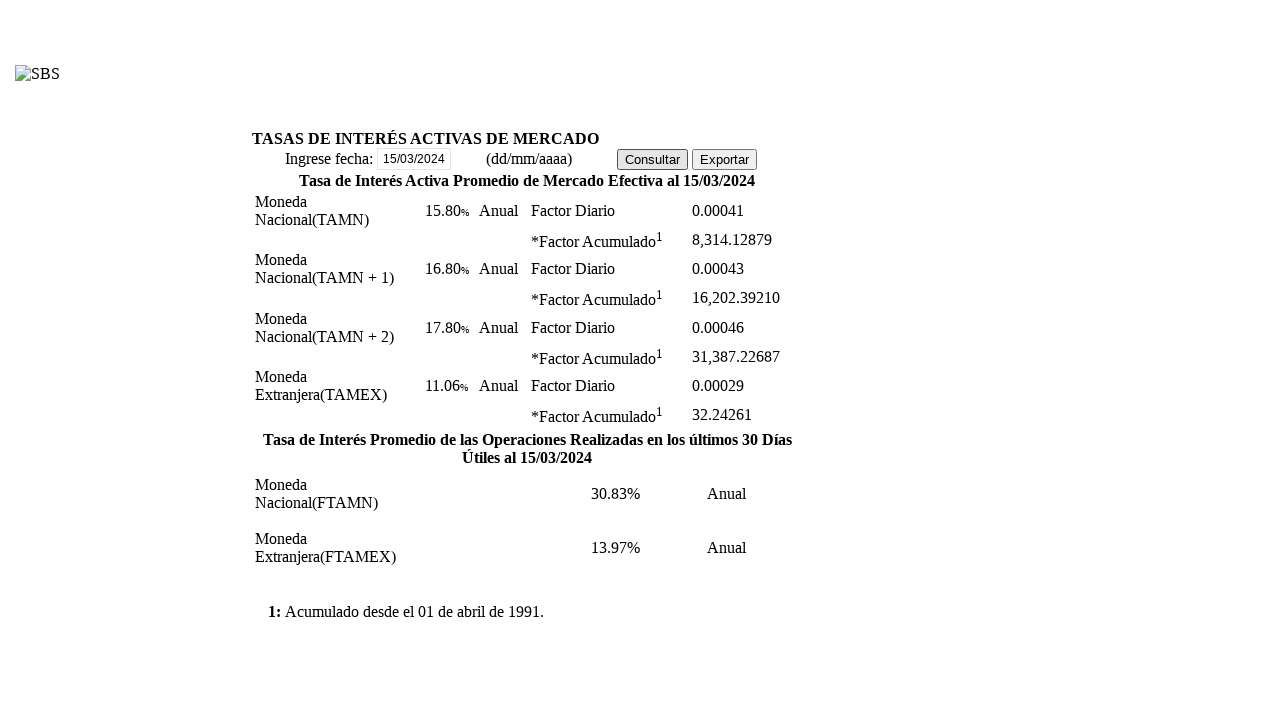

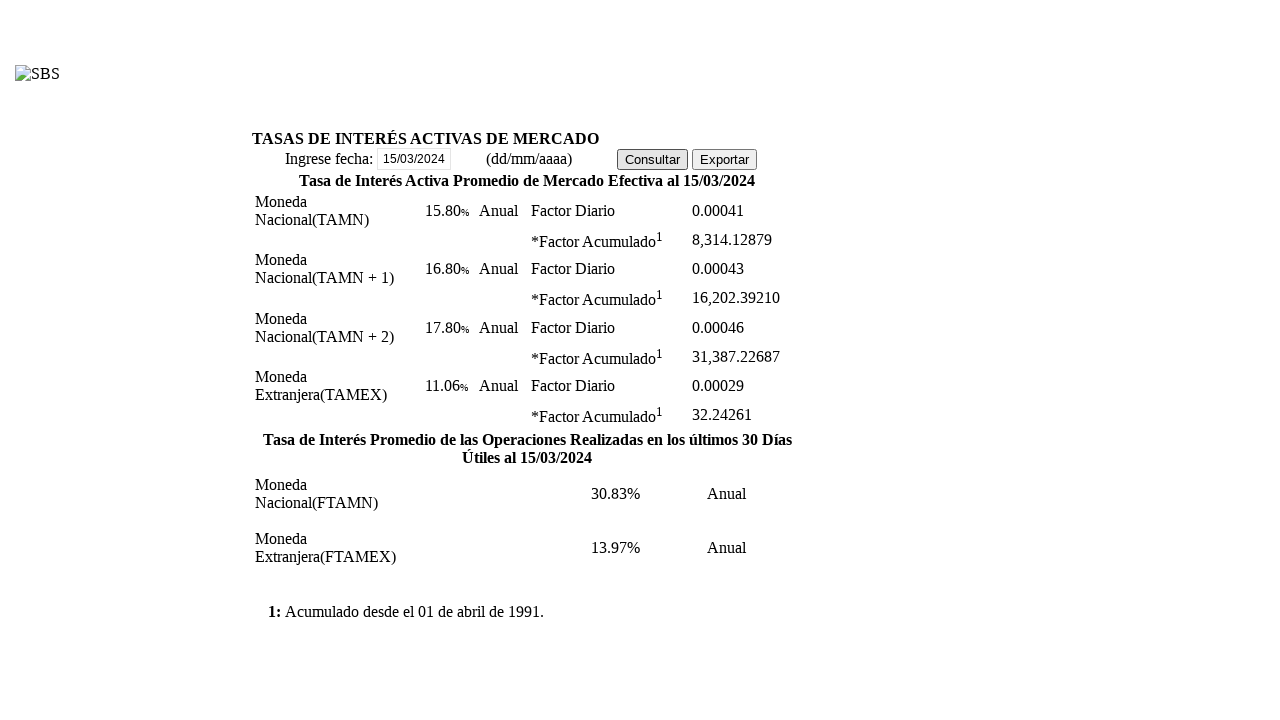